Tests dynamic content generation by clicking a button and waiting for specific text to appear in an element

Starting URL: https://training-support.net/webelements/dynamic-content

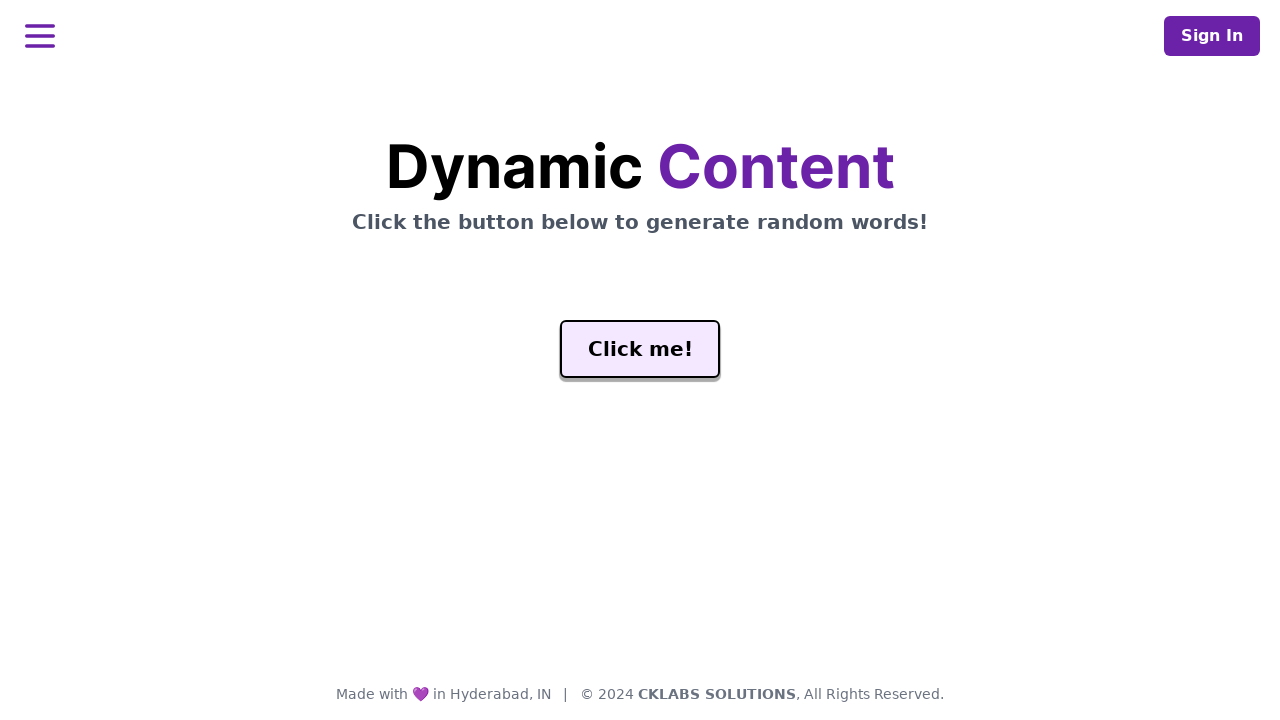

Clicked the generate button at (640, 349) on #genButton
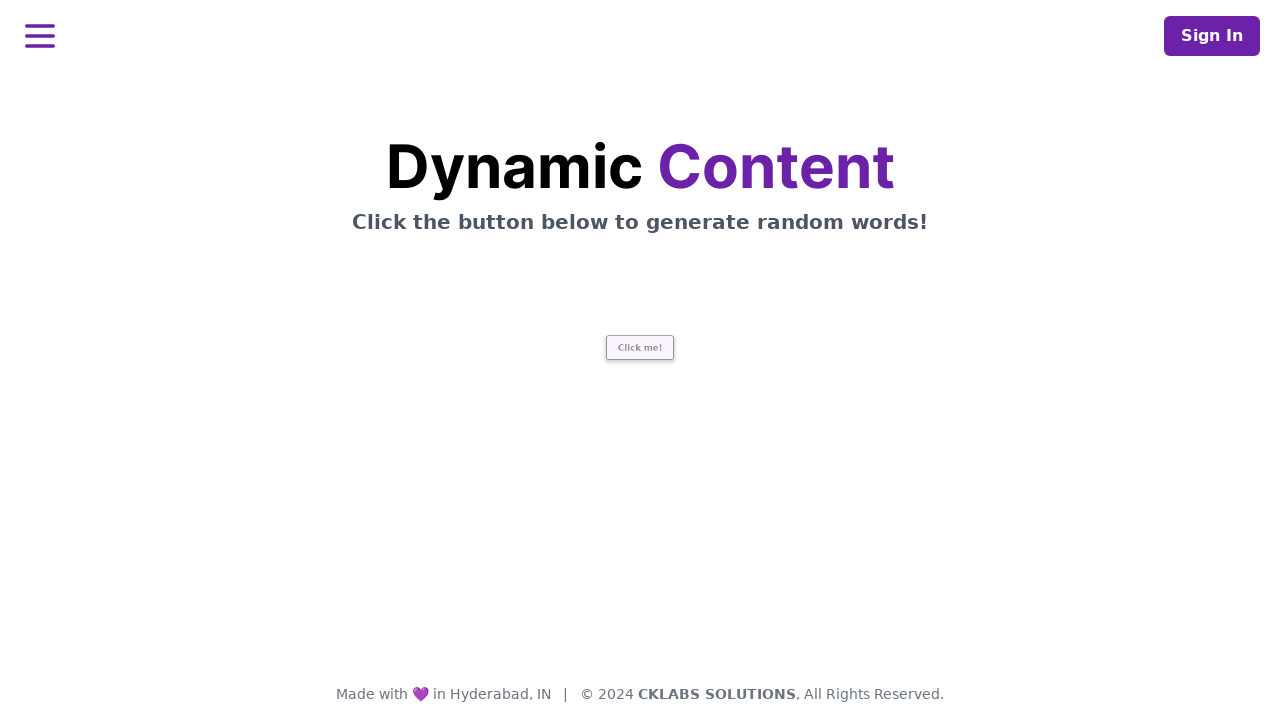

Waited for word element to contain 'release' text
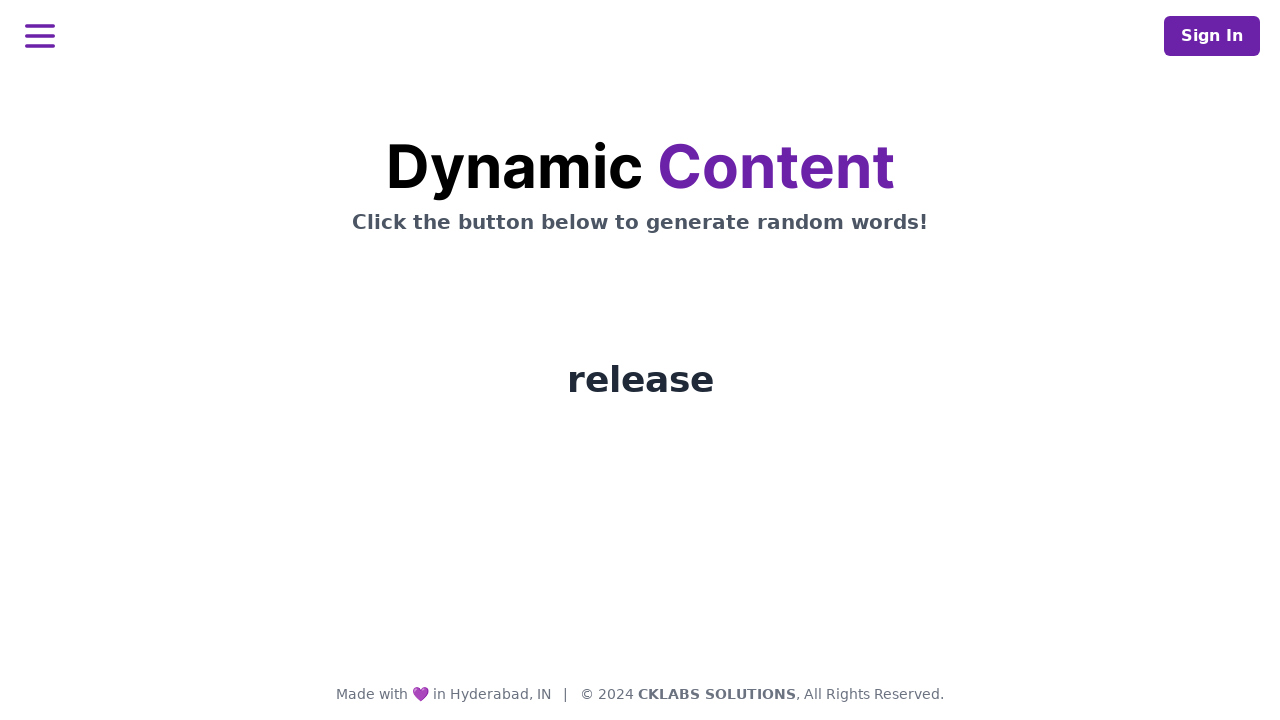

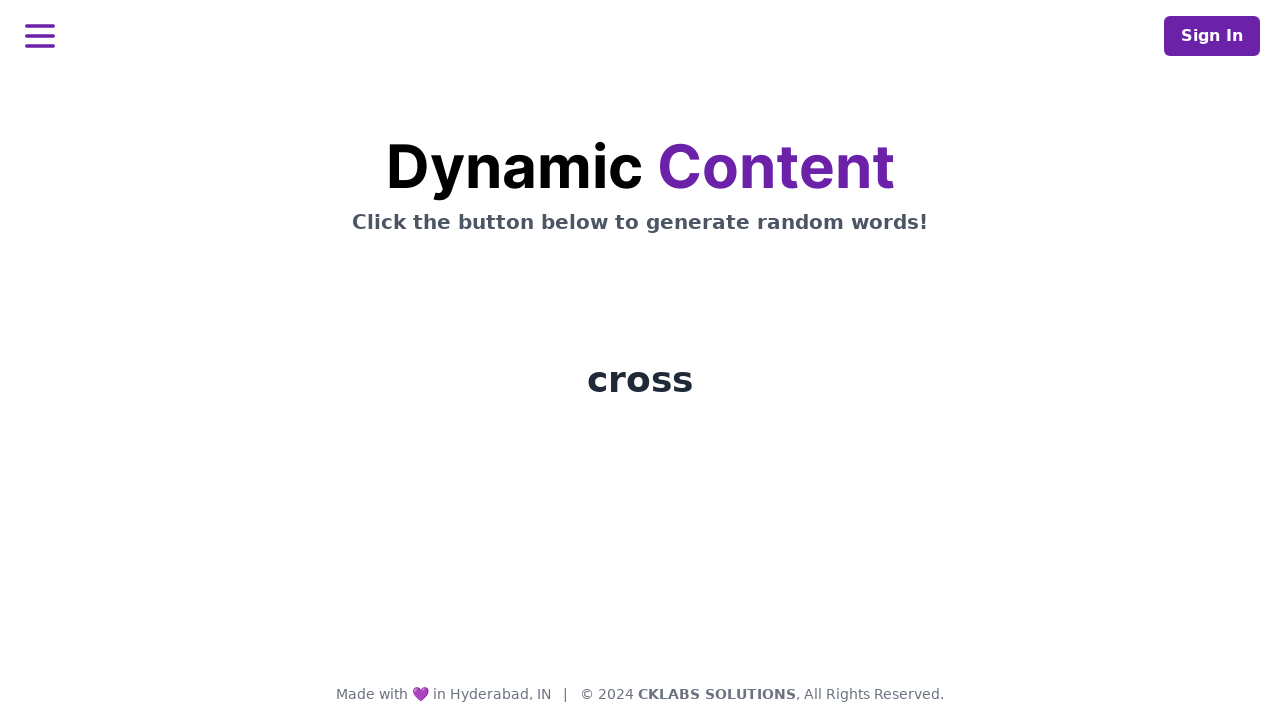